Tests Books to Scrape website navigation by clicking on a category, selecting a book, and verifying its price

Starting URL: https://books.toscrape.com/

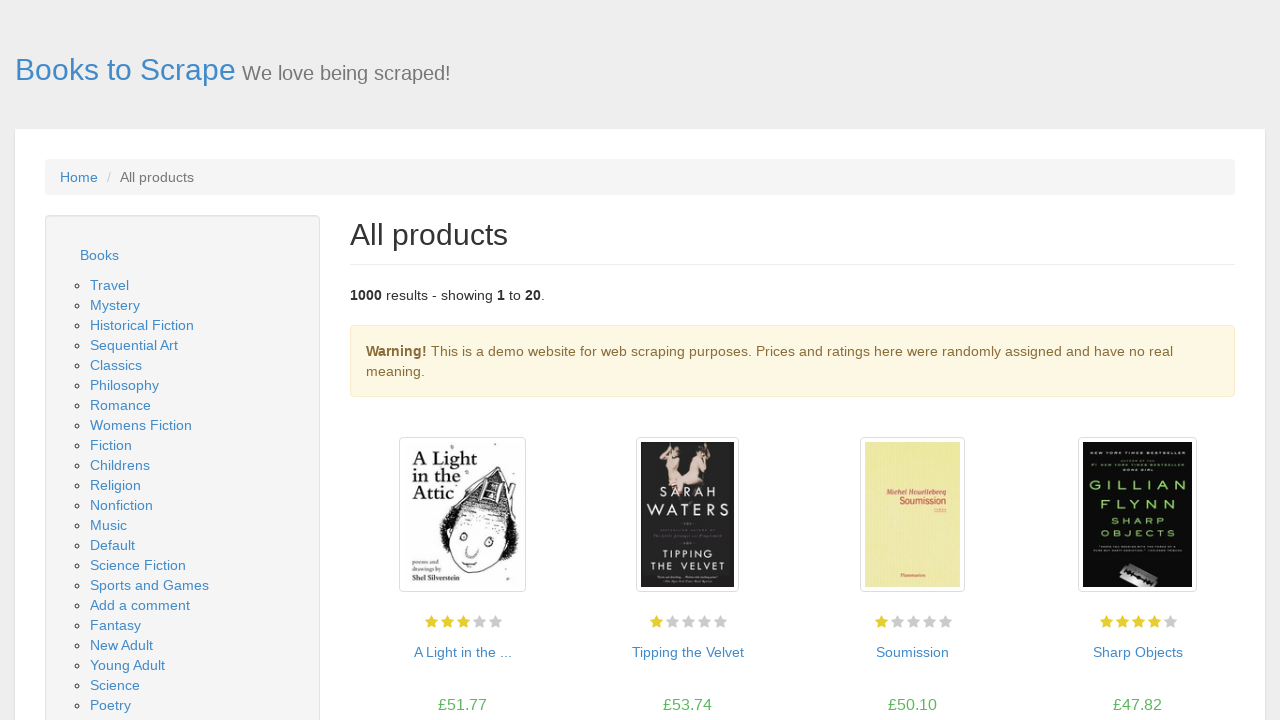

Clicked on Sports and Games category (13th category in sidebar) at (108, 525) on xpath=//*[@id='default']/div/div/div/aside/div[2]/ul/li/ul/li[13]/a
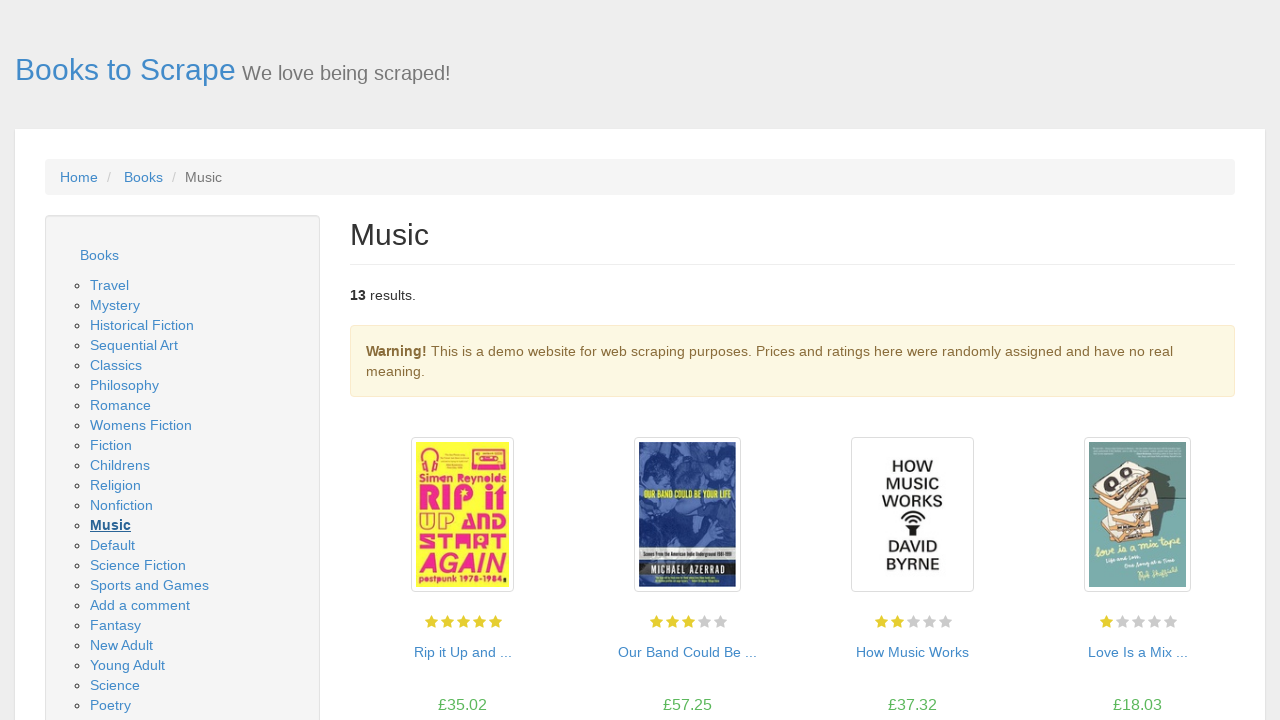

Clicked on the 7th book in the category listing at (912, 360) on xpath=//*[@id='default']/div/div/div/div/section/div[2]/ol/li[7]/article/h3/a
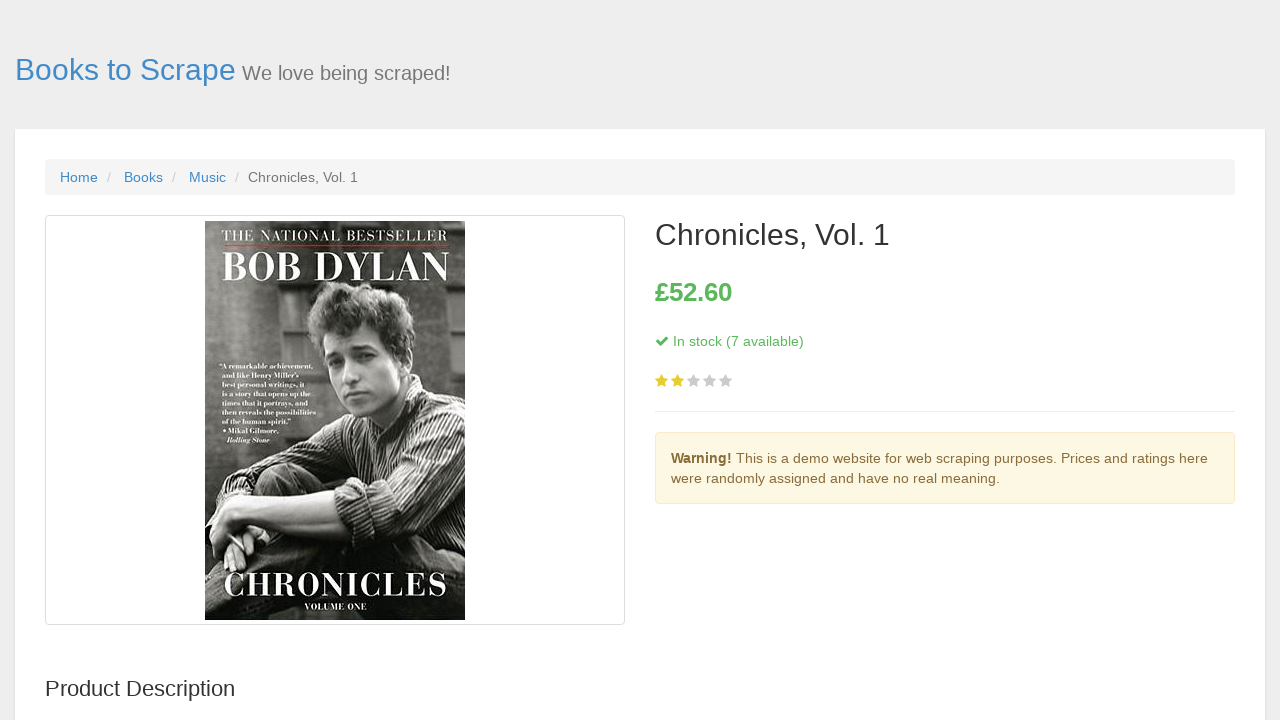

Scrolled down to view the price table
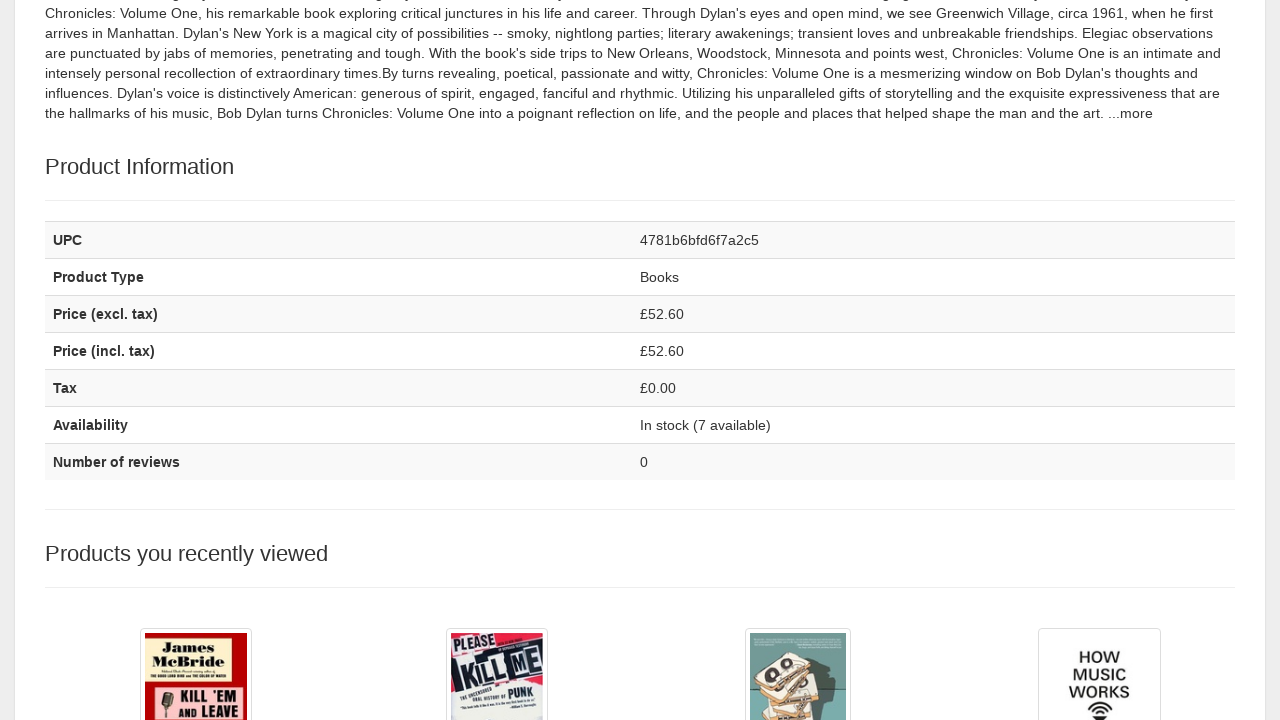

Retrieved price element text content
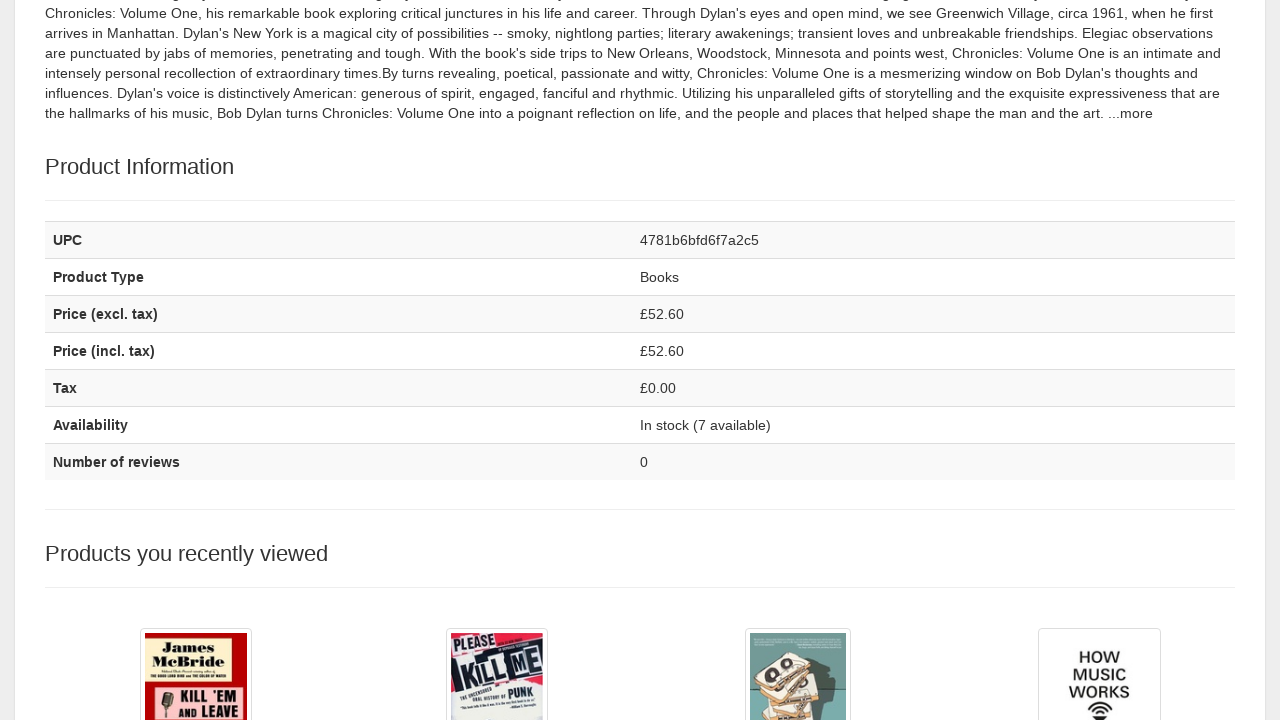

Verified book price is £52.60
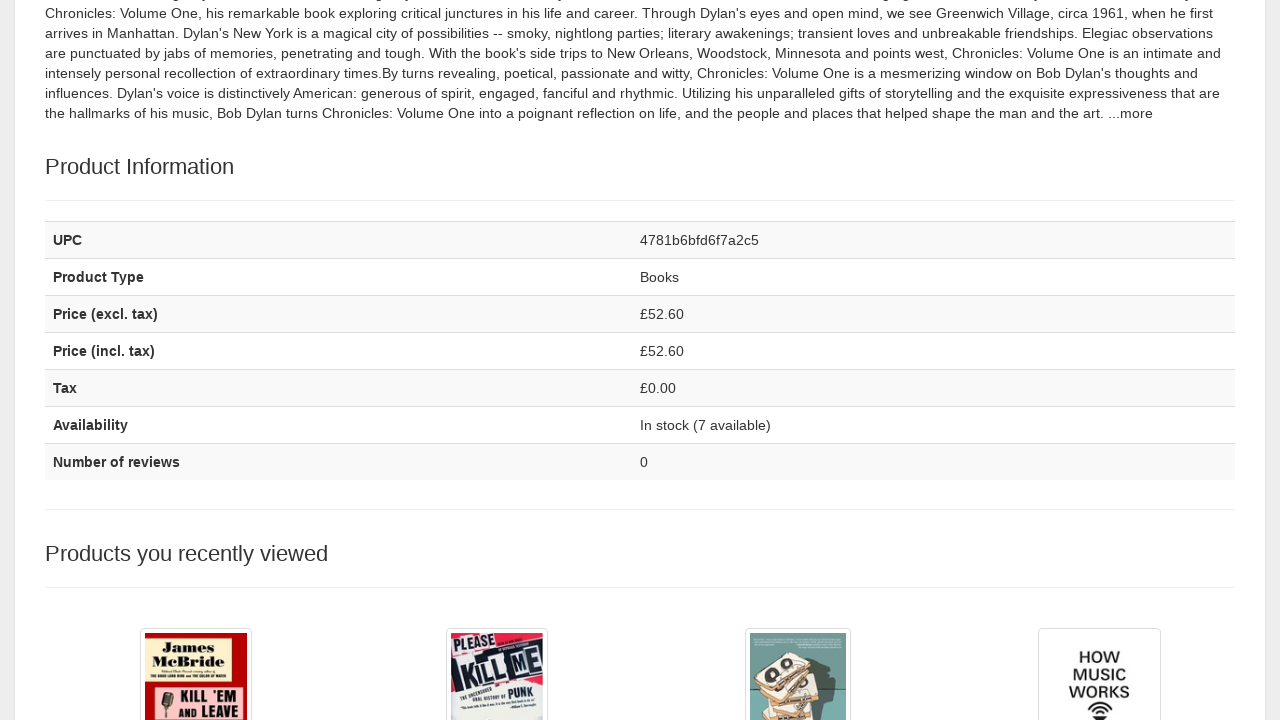

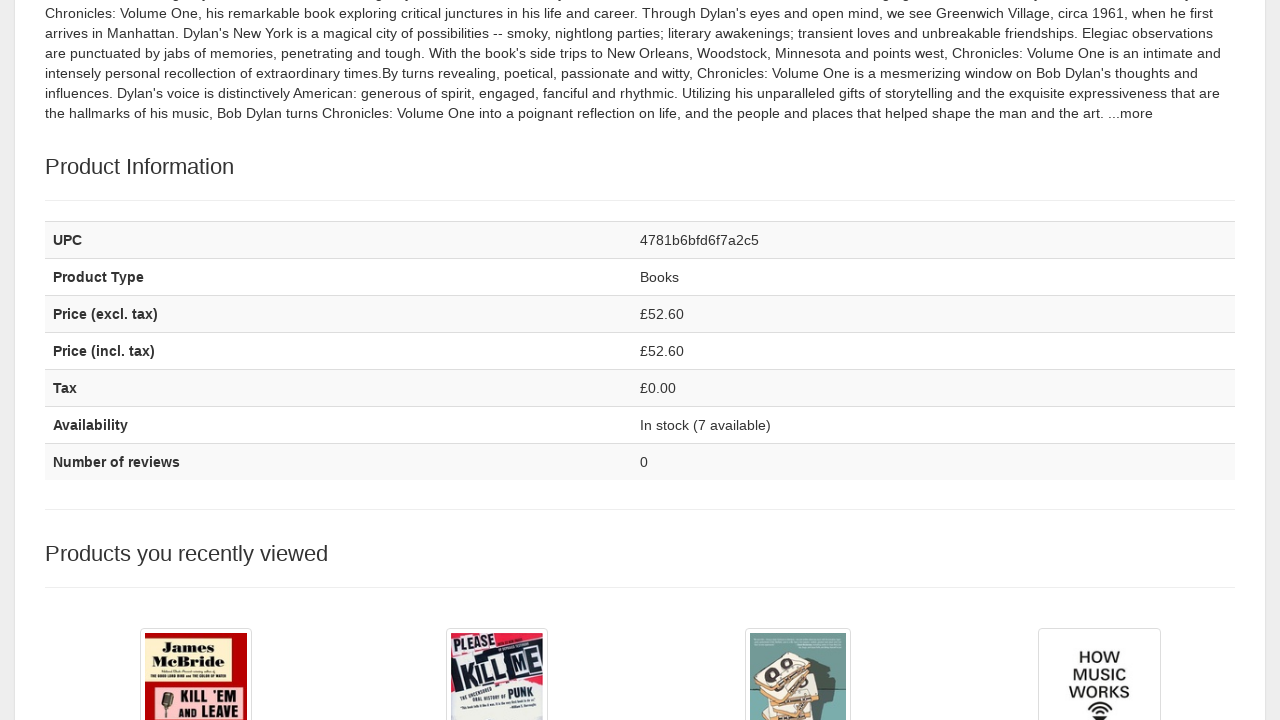